Navigates to Rahul Shetty Academy website and retrieves the page title and current URL to verify the page loaded correctly

Starting URL: https://rahulshettyacademy.com/

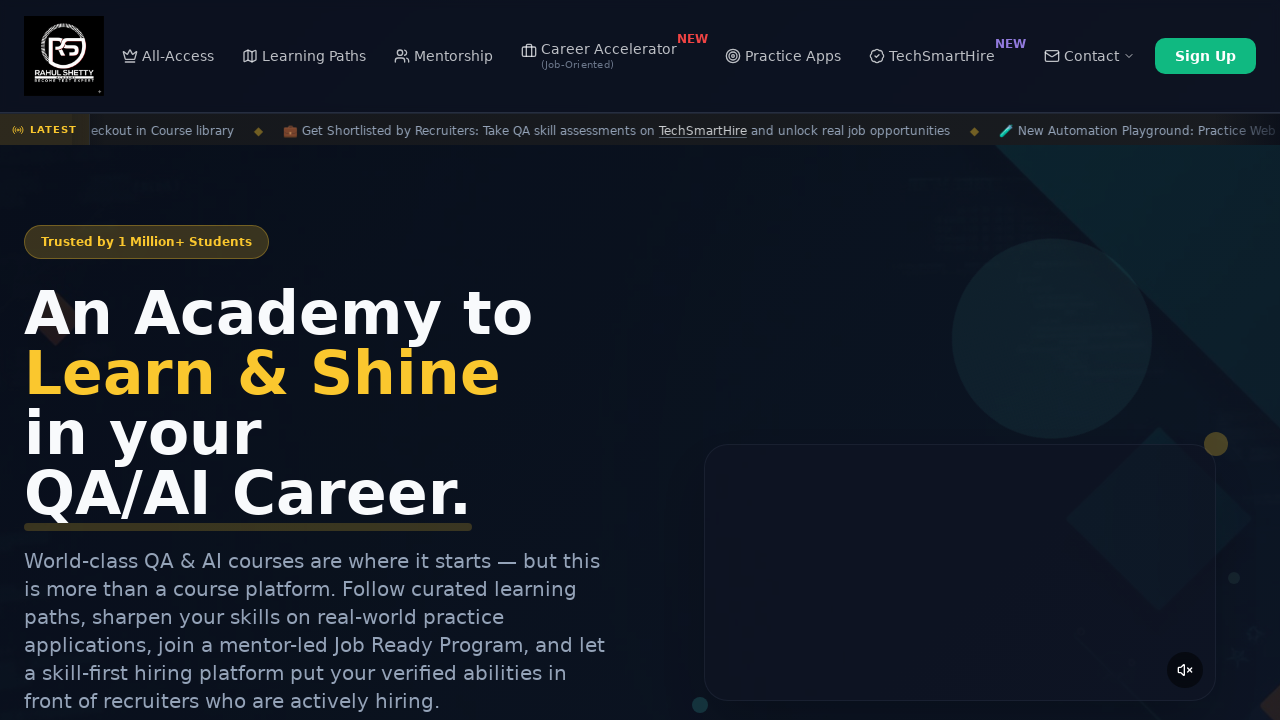

Waited for page to reach domcontentloaded state
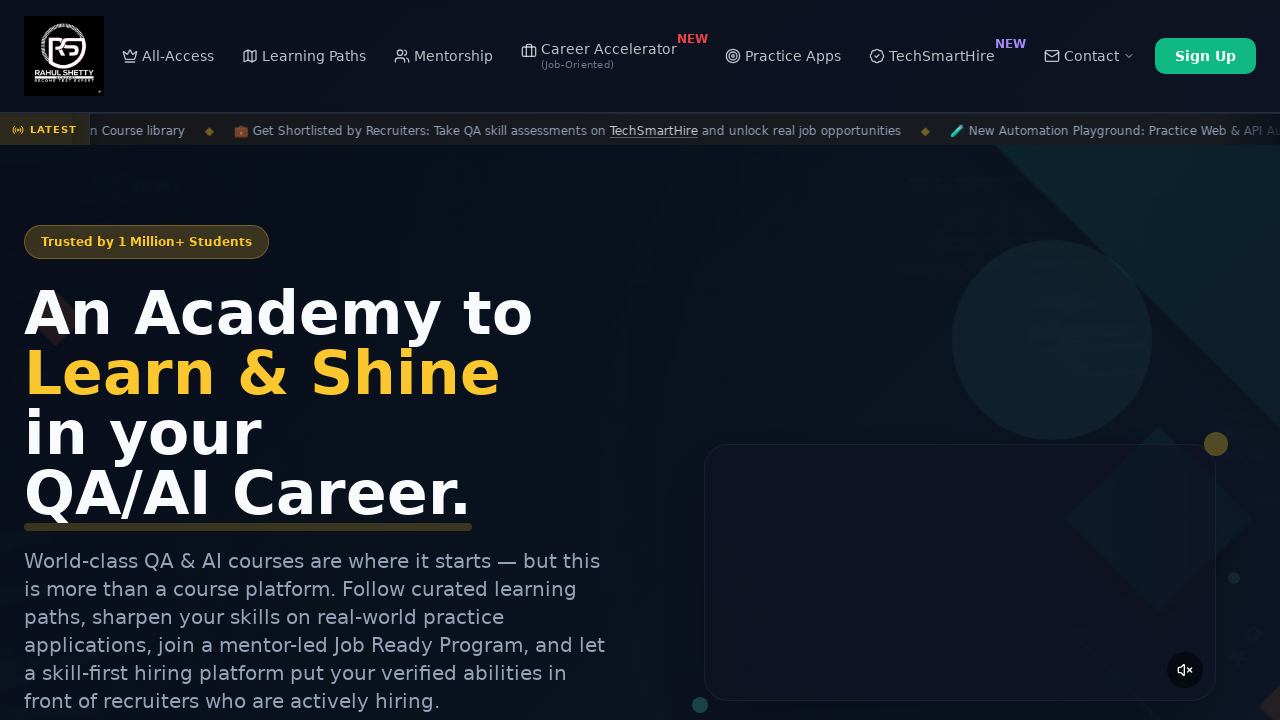

Retrieved page title: Rahul Shetty Academy | QA Automation, Playwright, AI Testing & Online Training
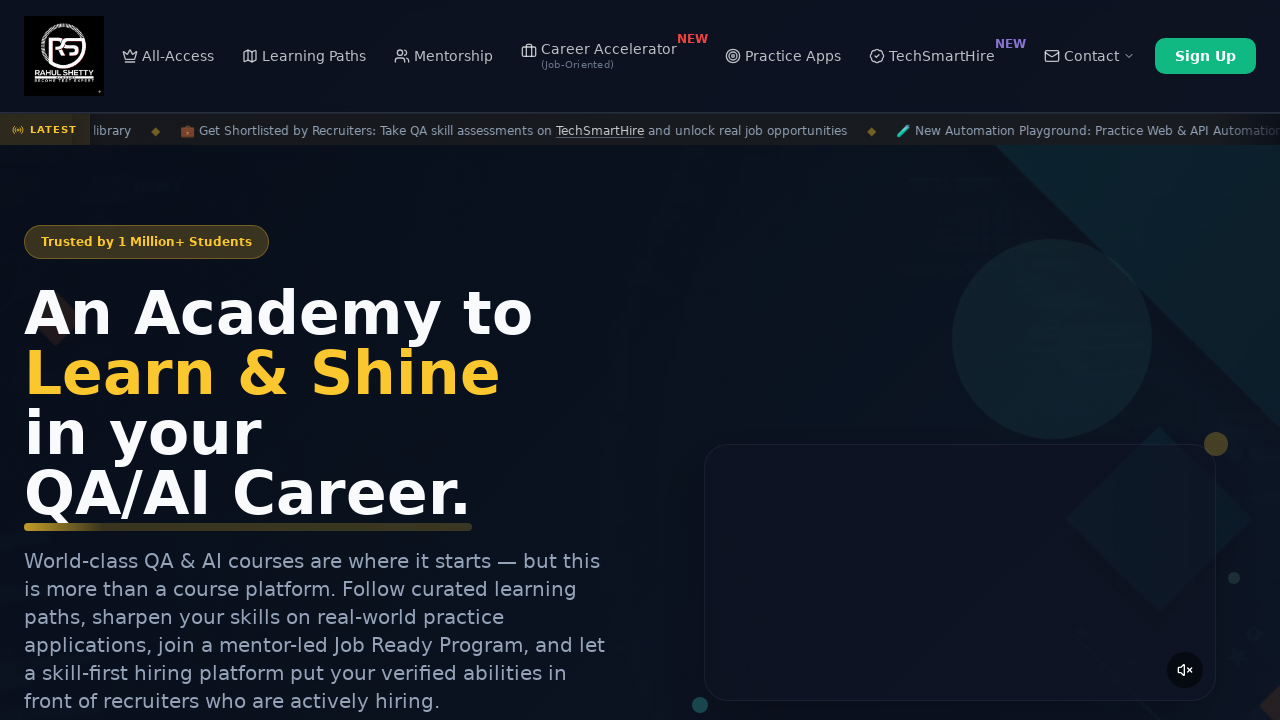

Retrieved current URL: https://rahulshettyacademy.com/
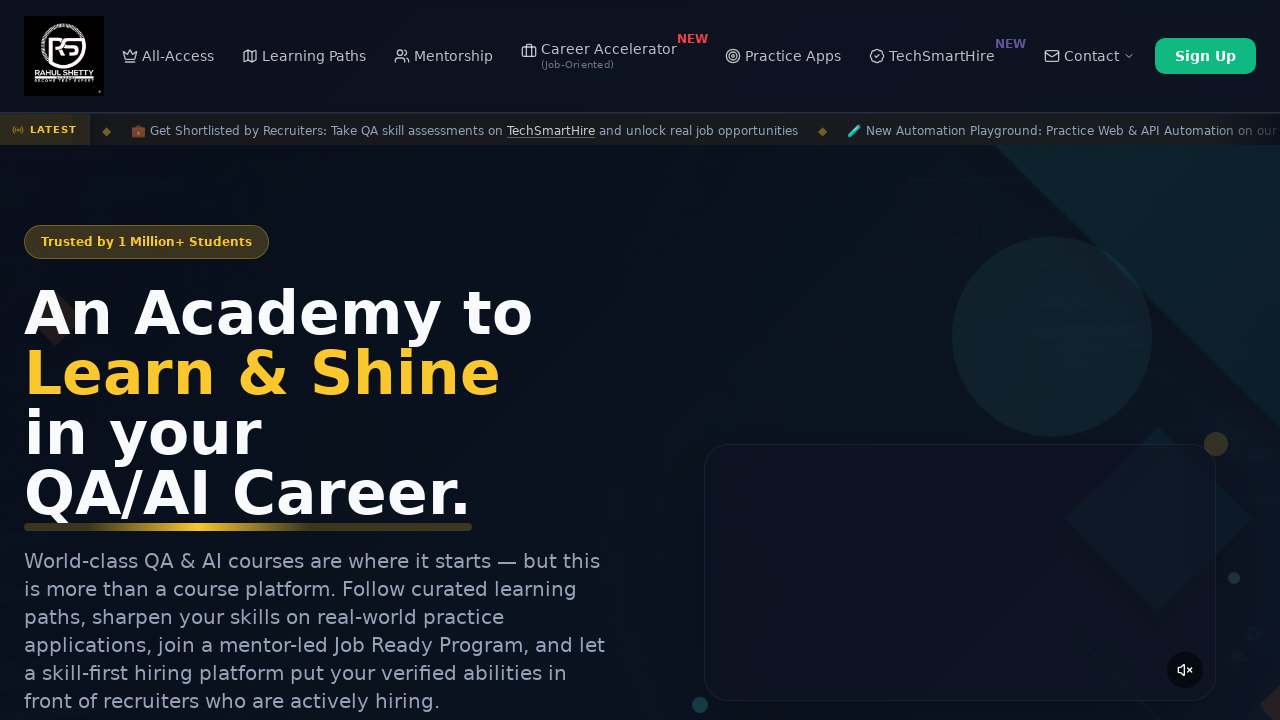

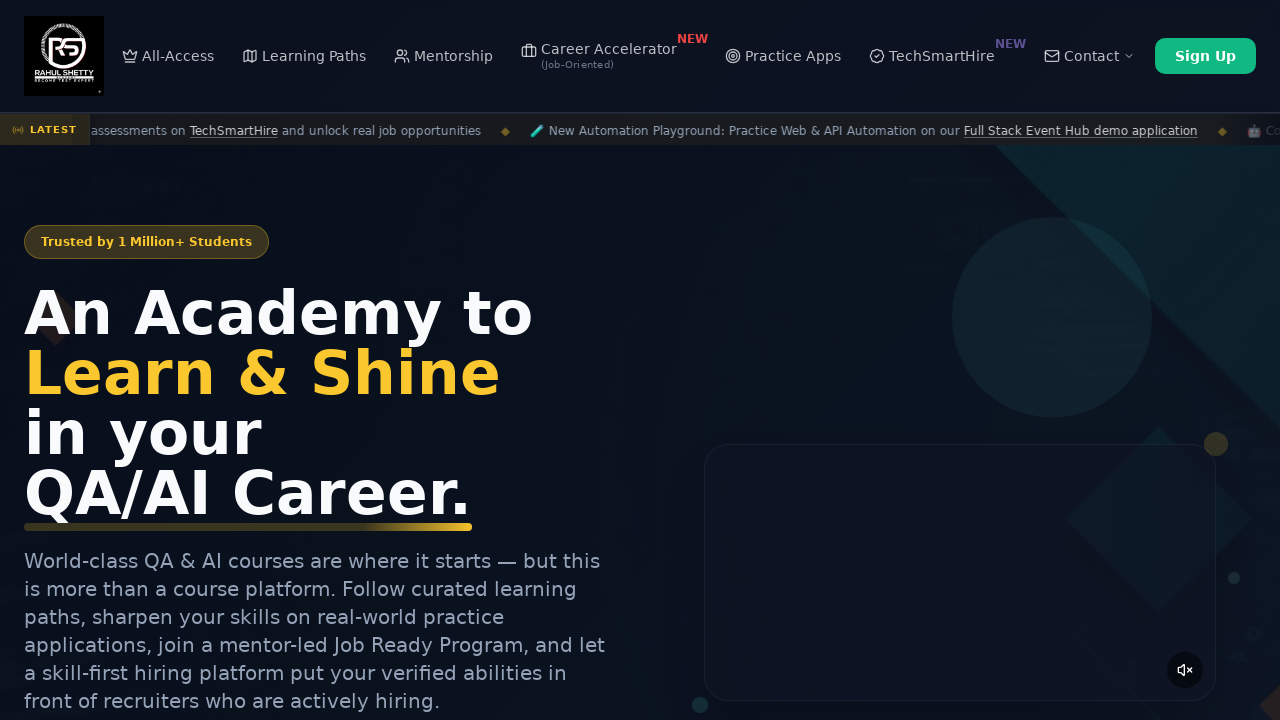